Tests a practice page by selecting a checkbox, choosing its value from a dropdown, entering the value in a text field, and verifying it appears in an alert dialog

Starting URL: https://qaclickacademy.com/practice.php

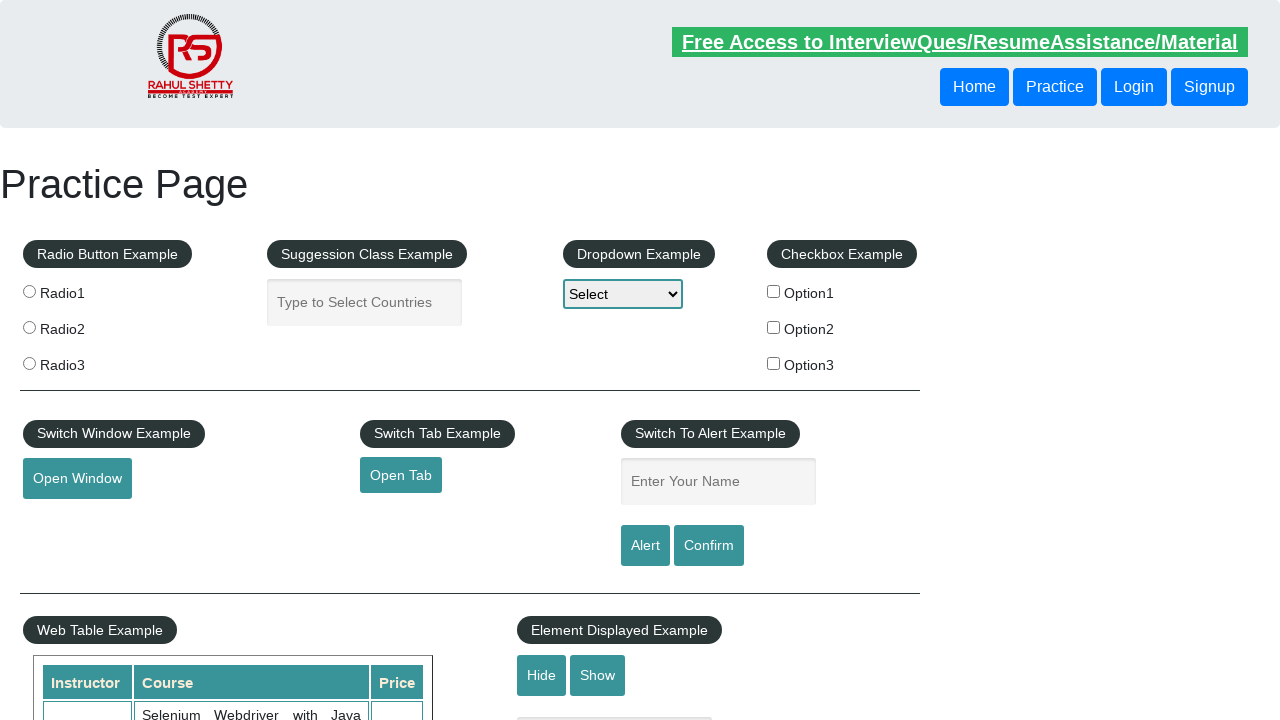

Retrieved value attribute from first checkbox
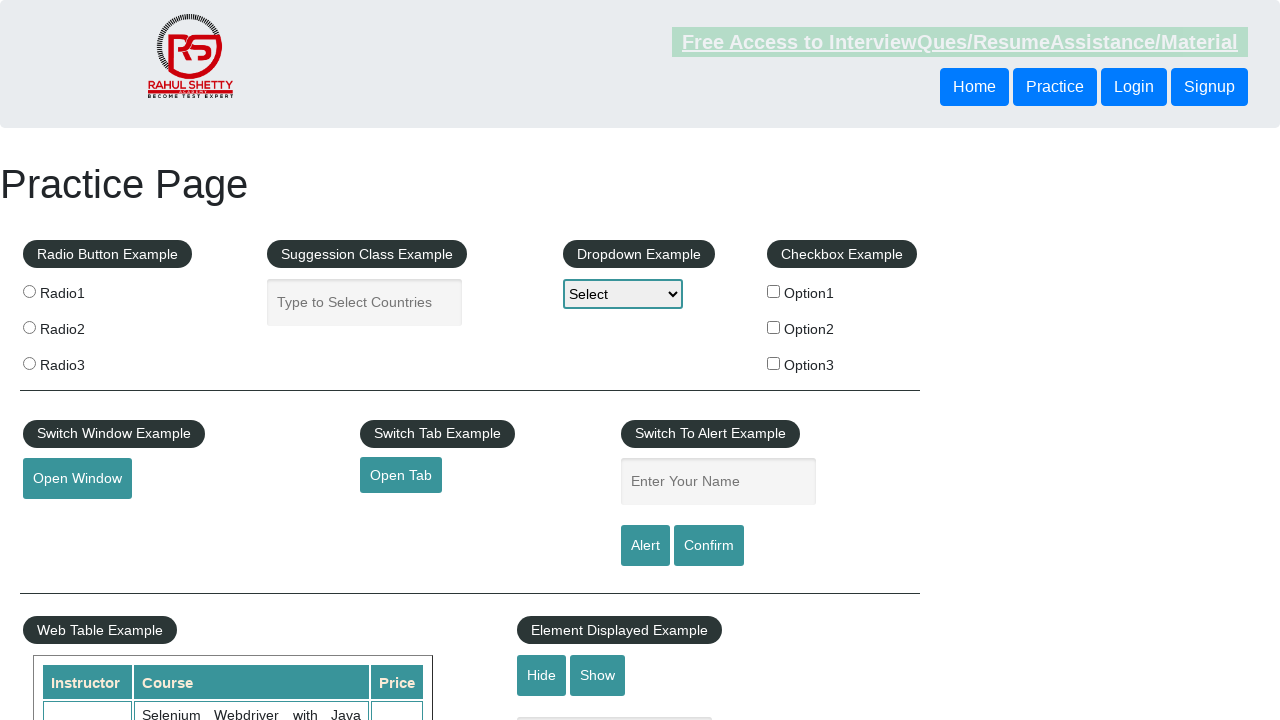

Clicked first checkbox to select it at (774, 291) on #checkBoxOption1
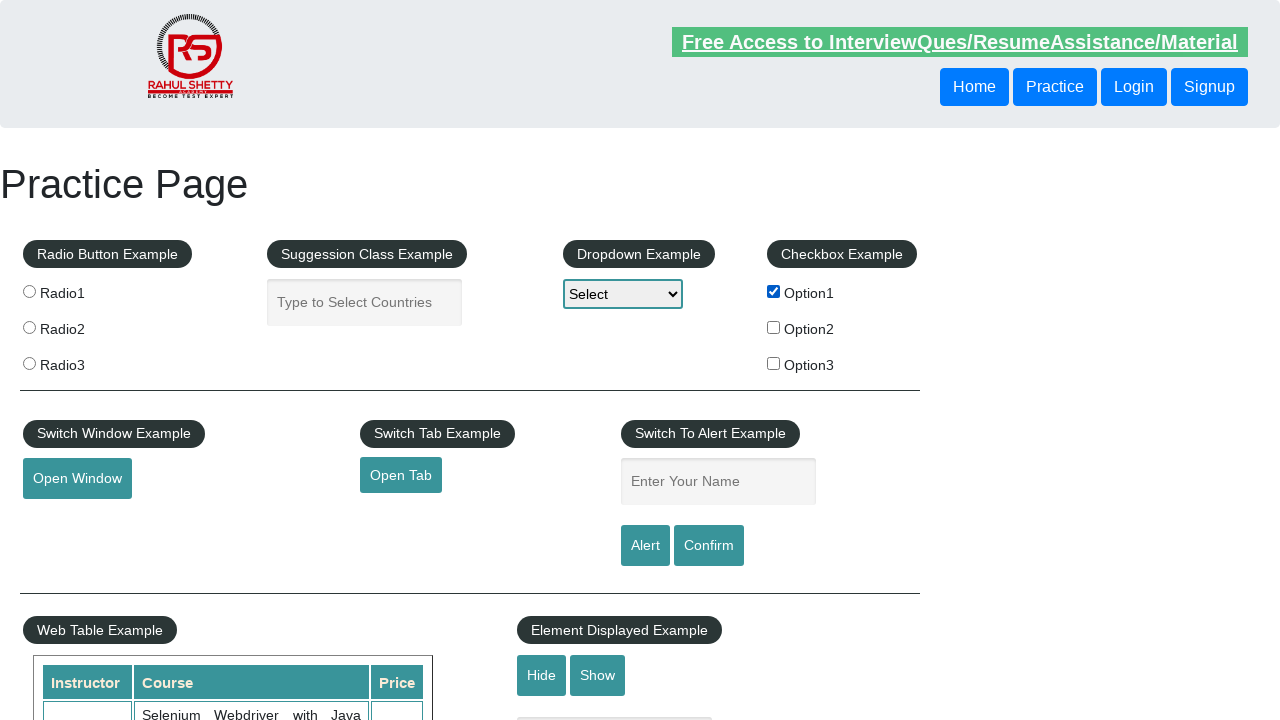

Selected checkbox value 'option1' from dropdown on #dropdown-class-example
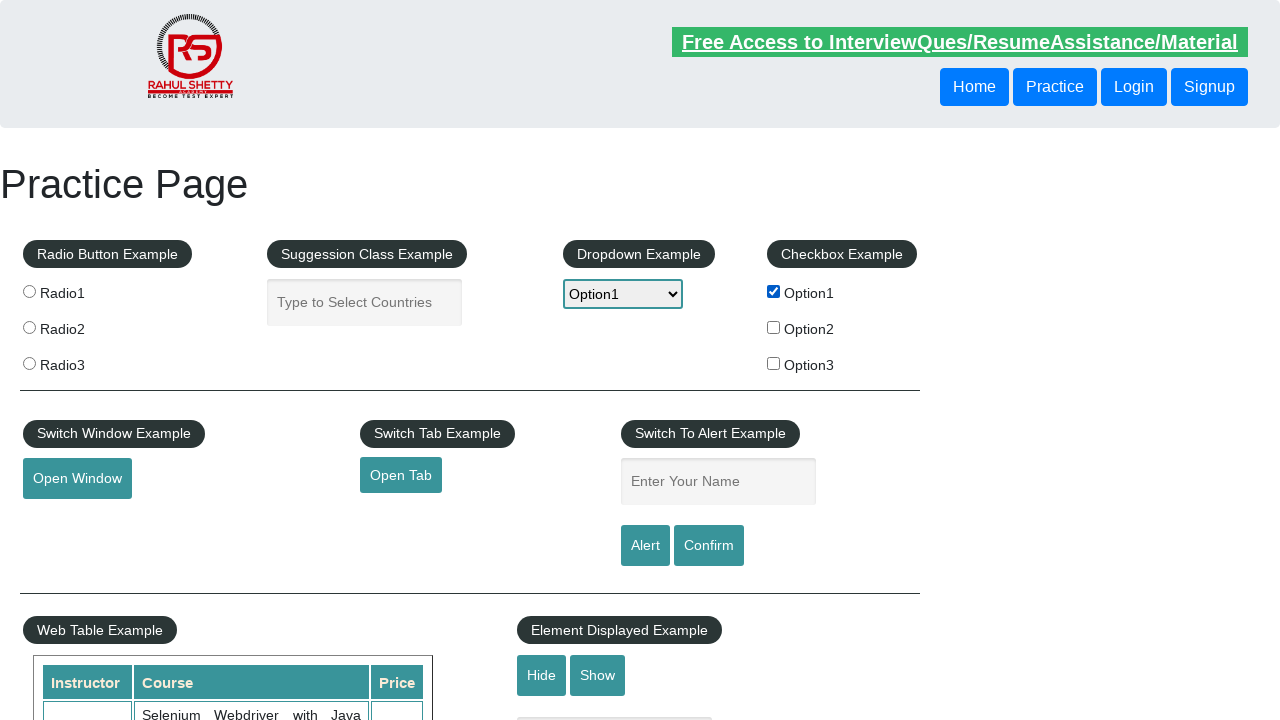

Entered checkbox value 'option1' in name field on #name
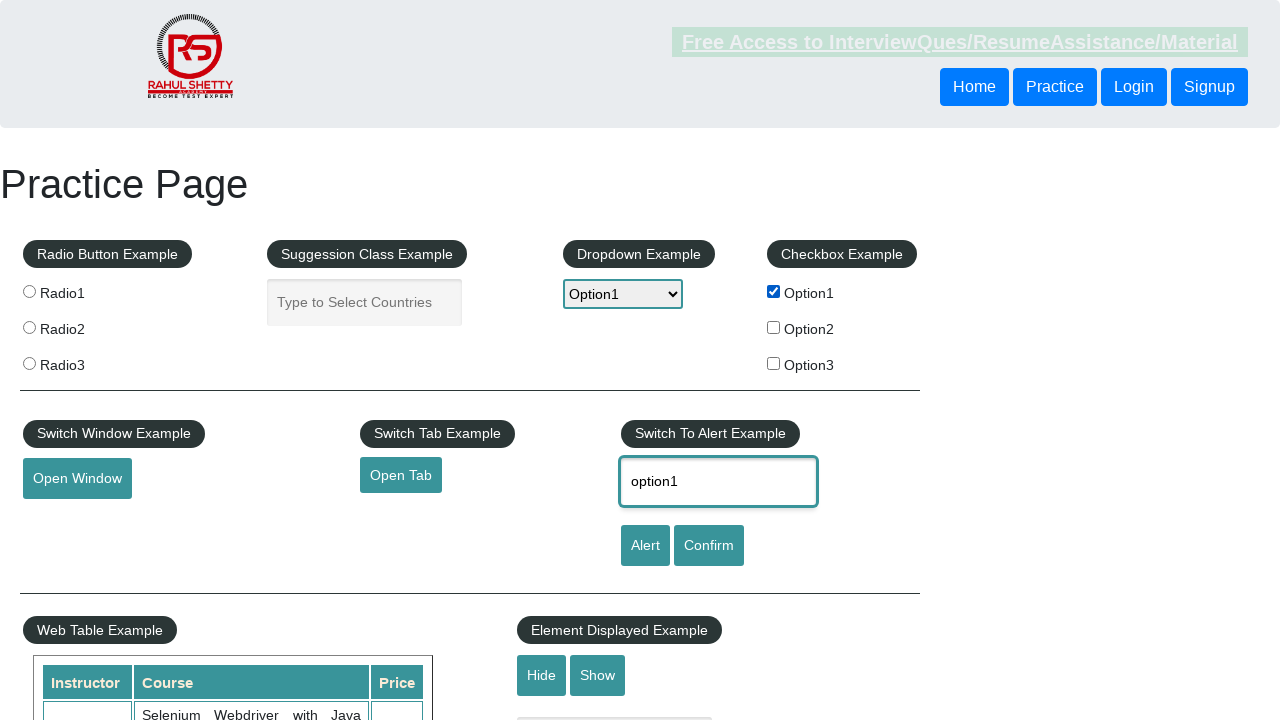

Clicked alert button to trigger alert dialog at (645, 546) on #alertbtn
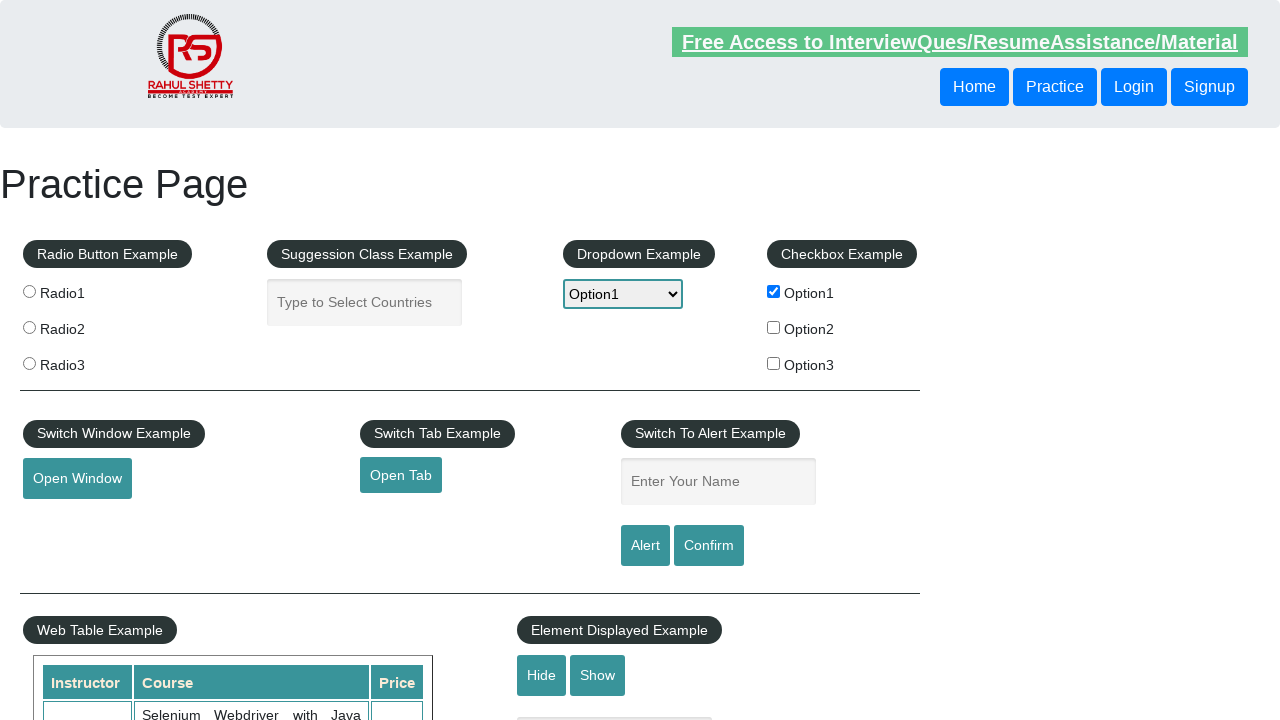

Set up dialog handler to accept alerts
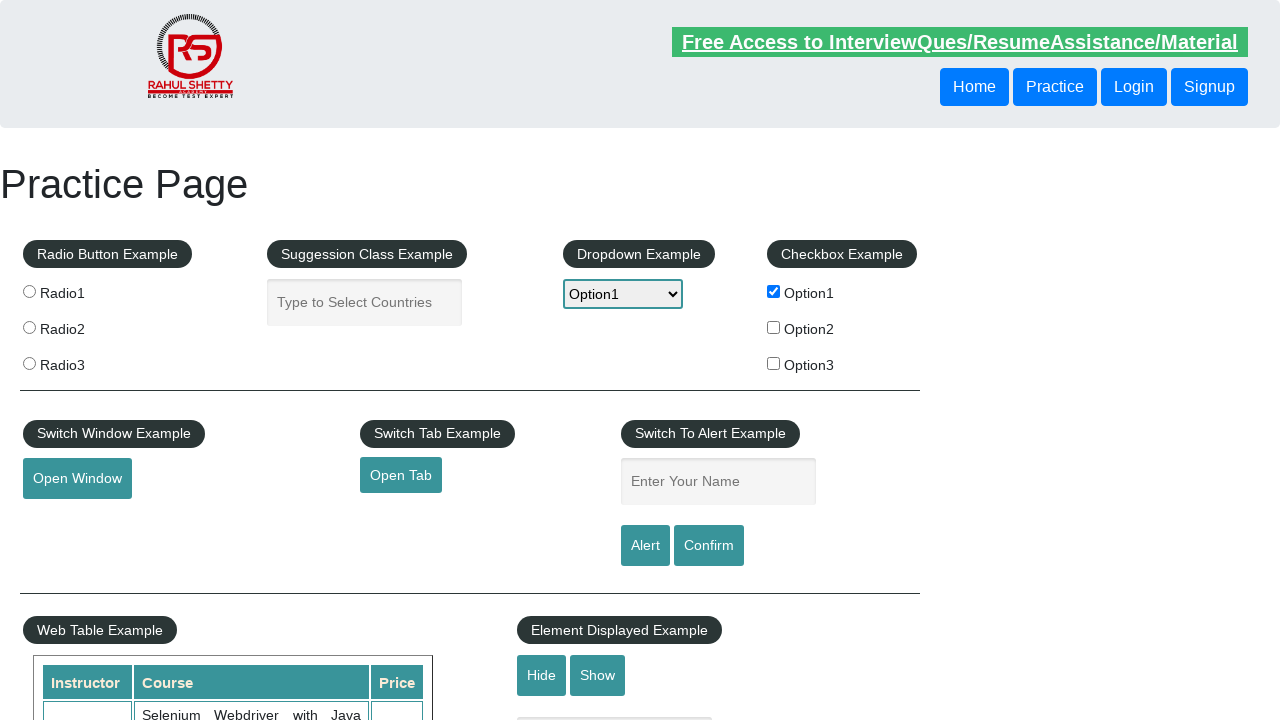

Clicked alert button again to trigger and accept alert dialog at (645, 546) on #alertbtn
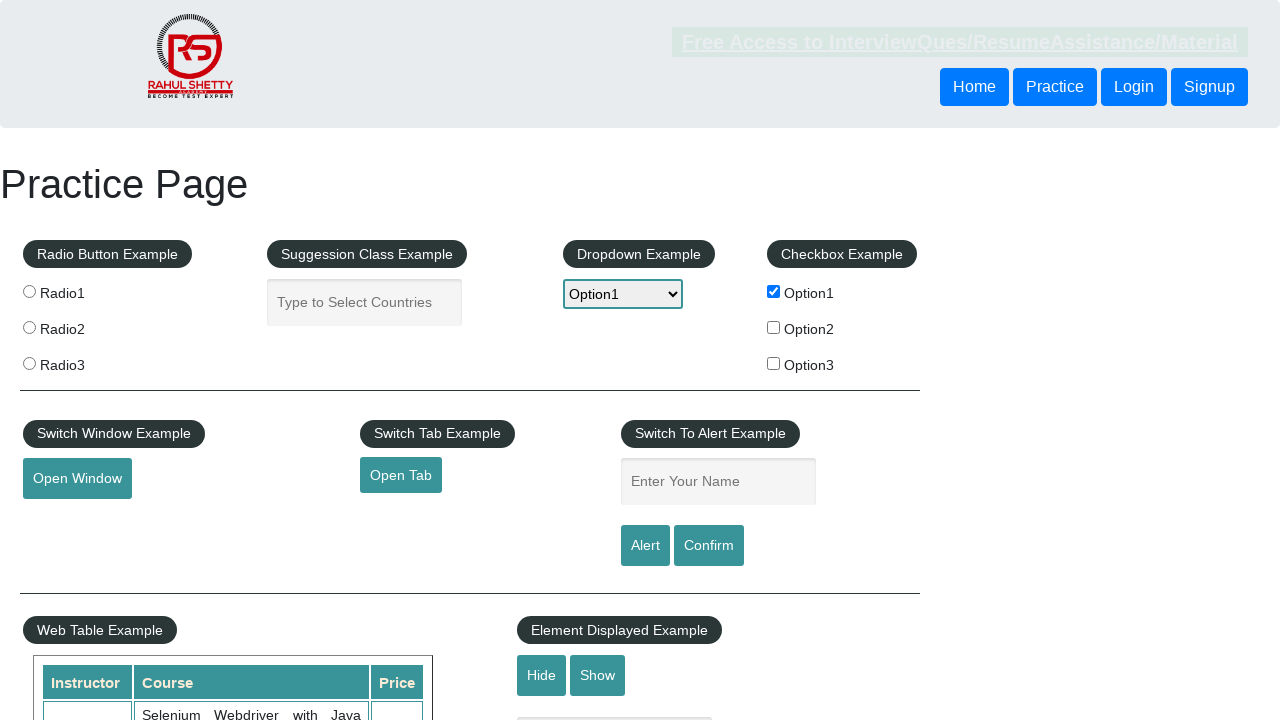

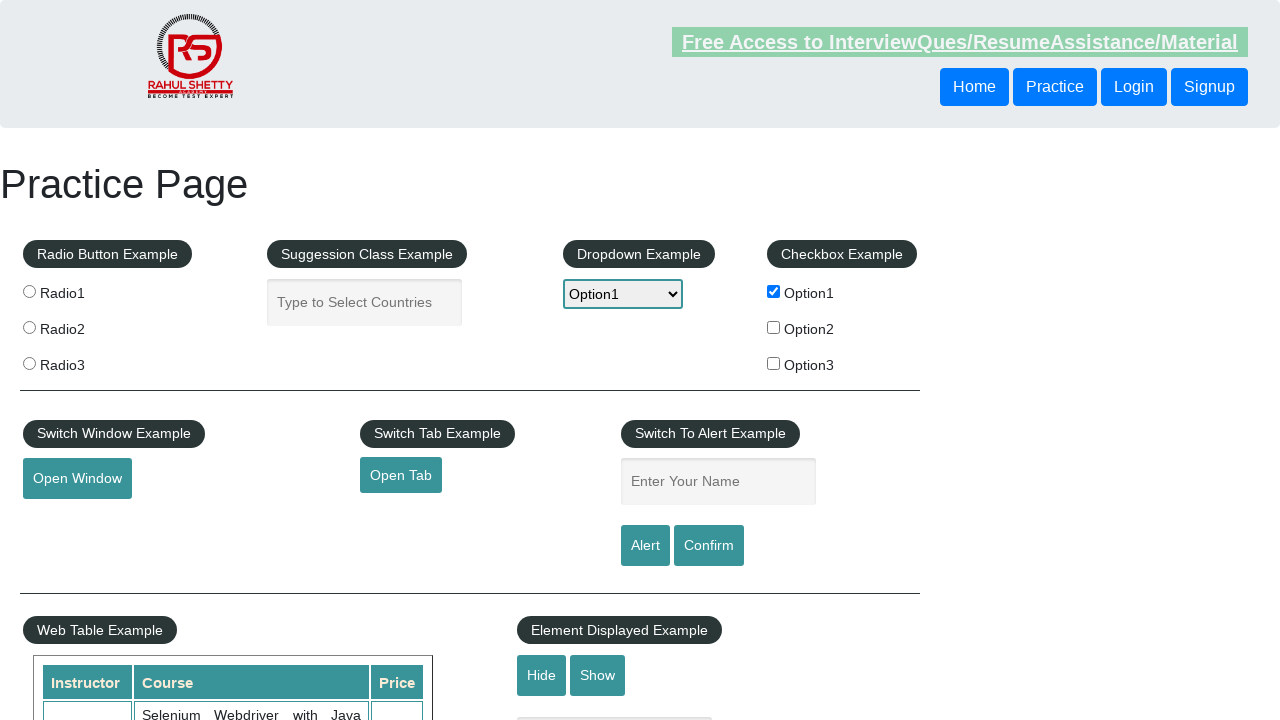